Tests scrolling by a specific number of pixels (1000) using JavaScript

Starting URL: https://demo.automationtesting.in/Register.html

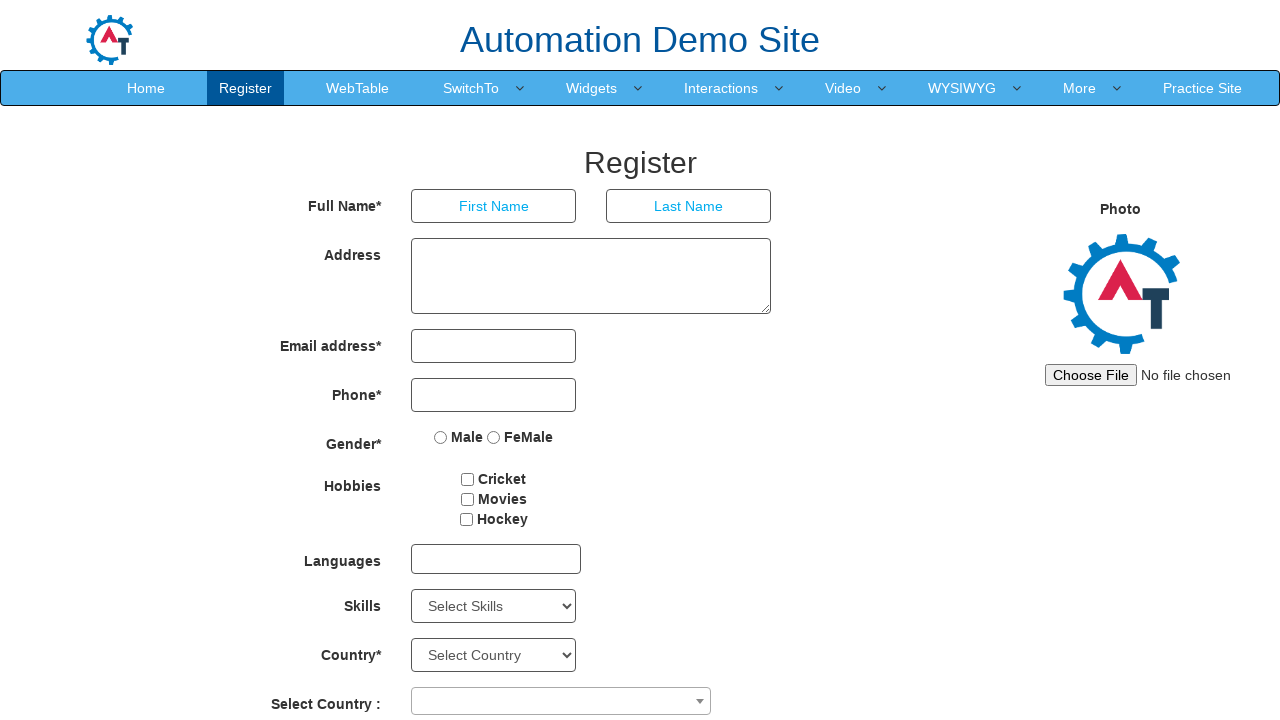

Navigated to registration page
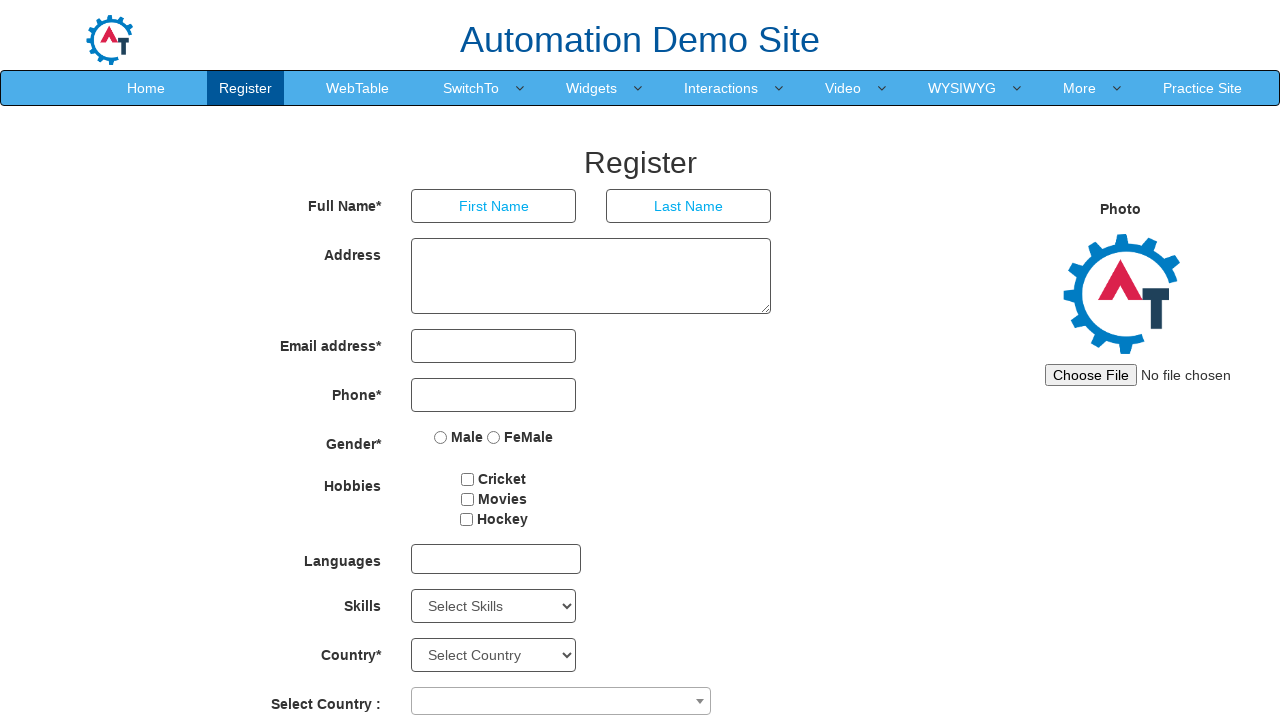

Scrolled down by 1000 pixels using JavaScript
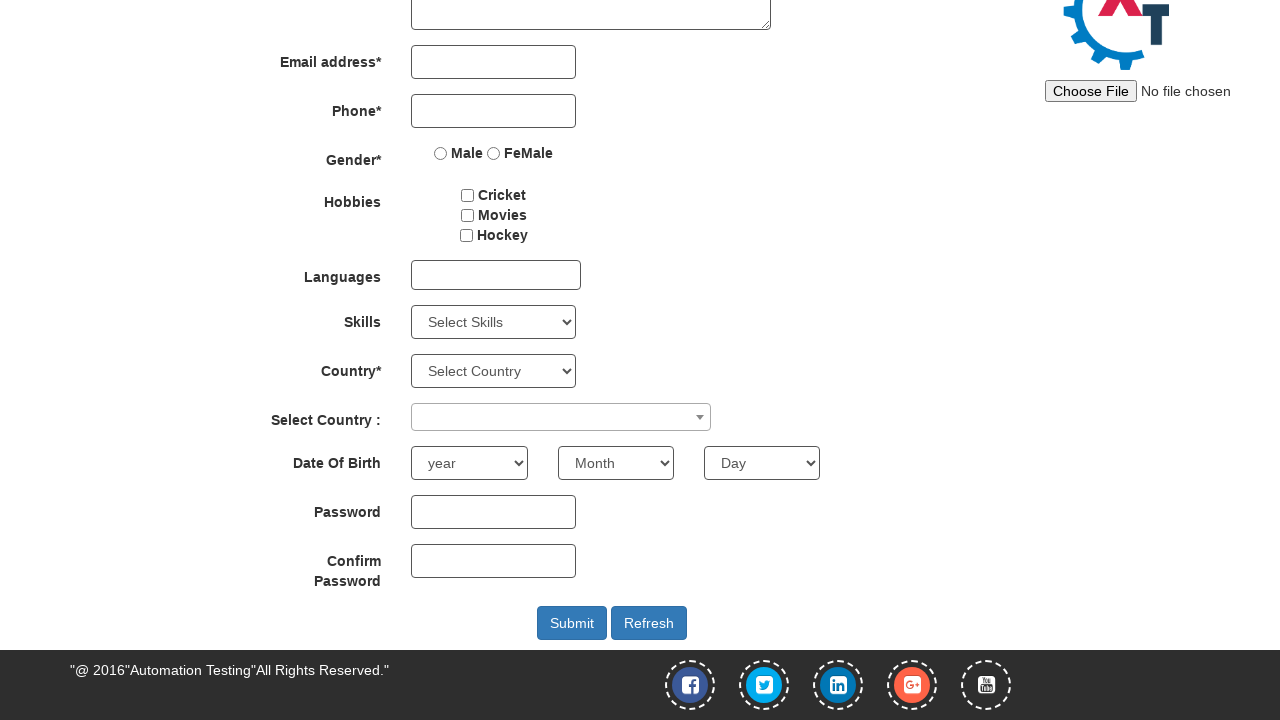

Waited 1000ms to observe the scroll effect
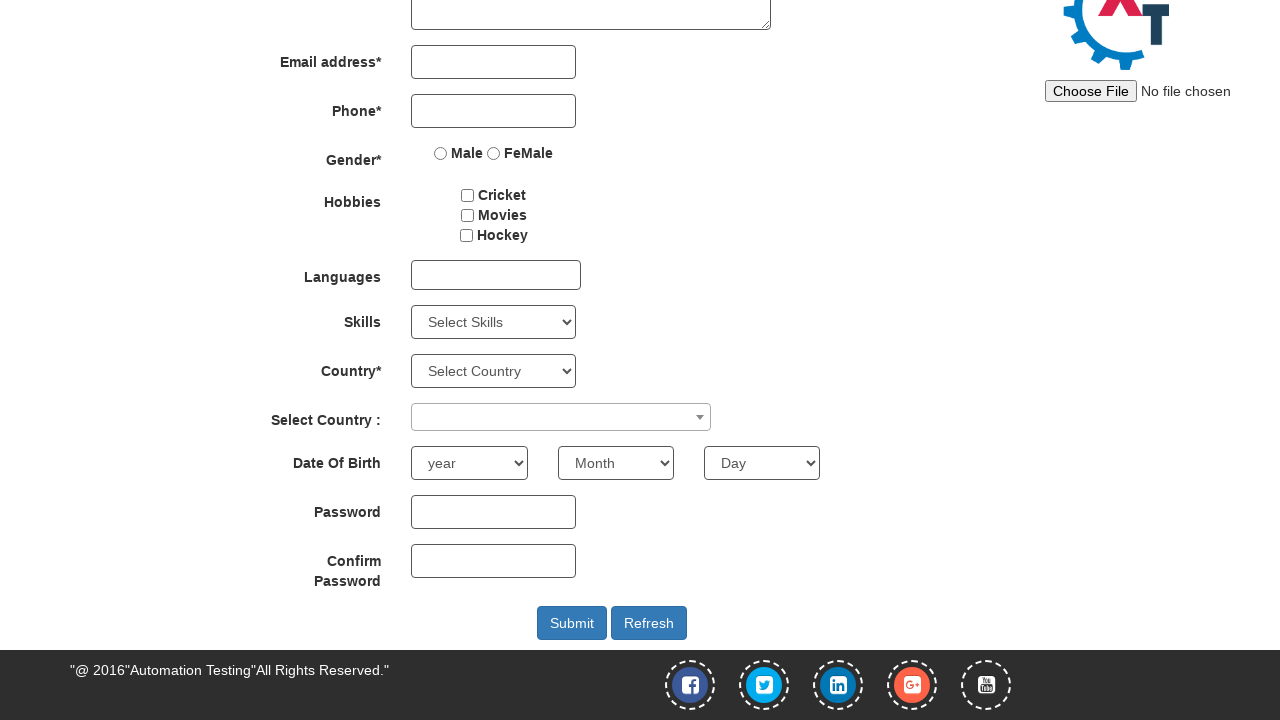

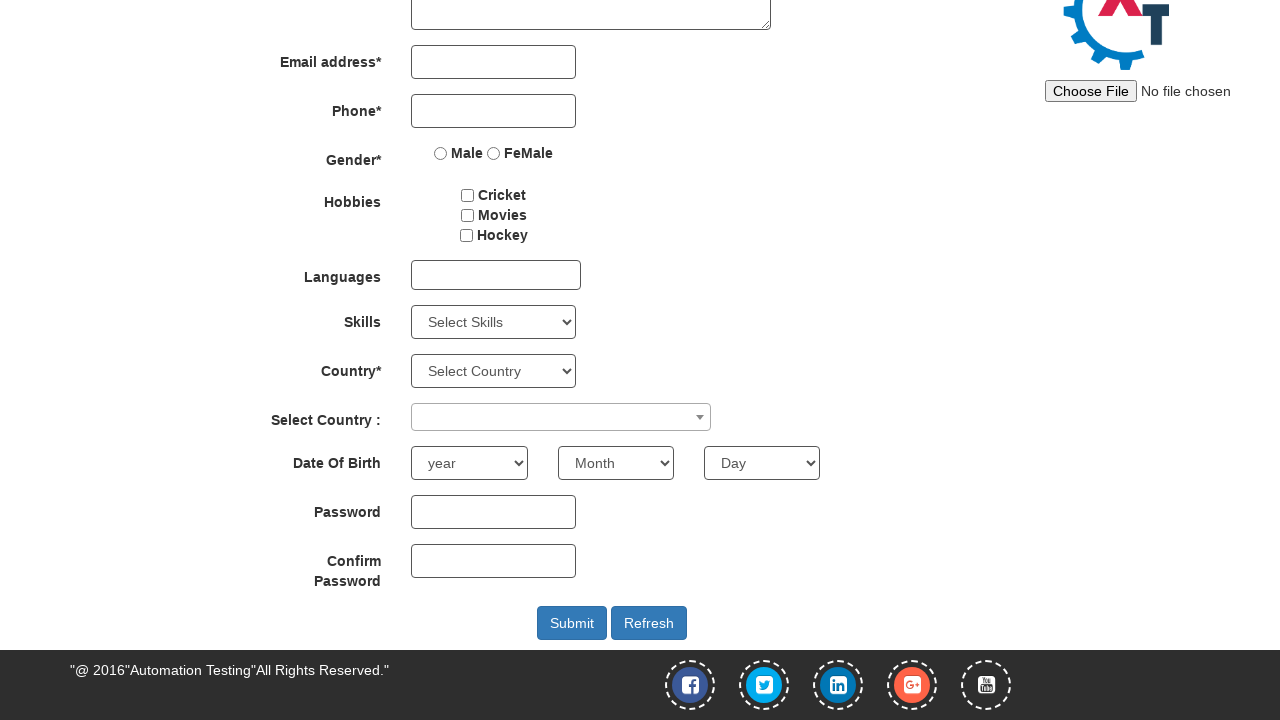